Tests double-click and right-click mouse actions on buttons

Starting URL: https://www.automationtestinginsider.com/2019/08/textarea-textarea-element-defines-multi.html

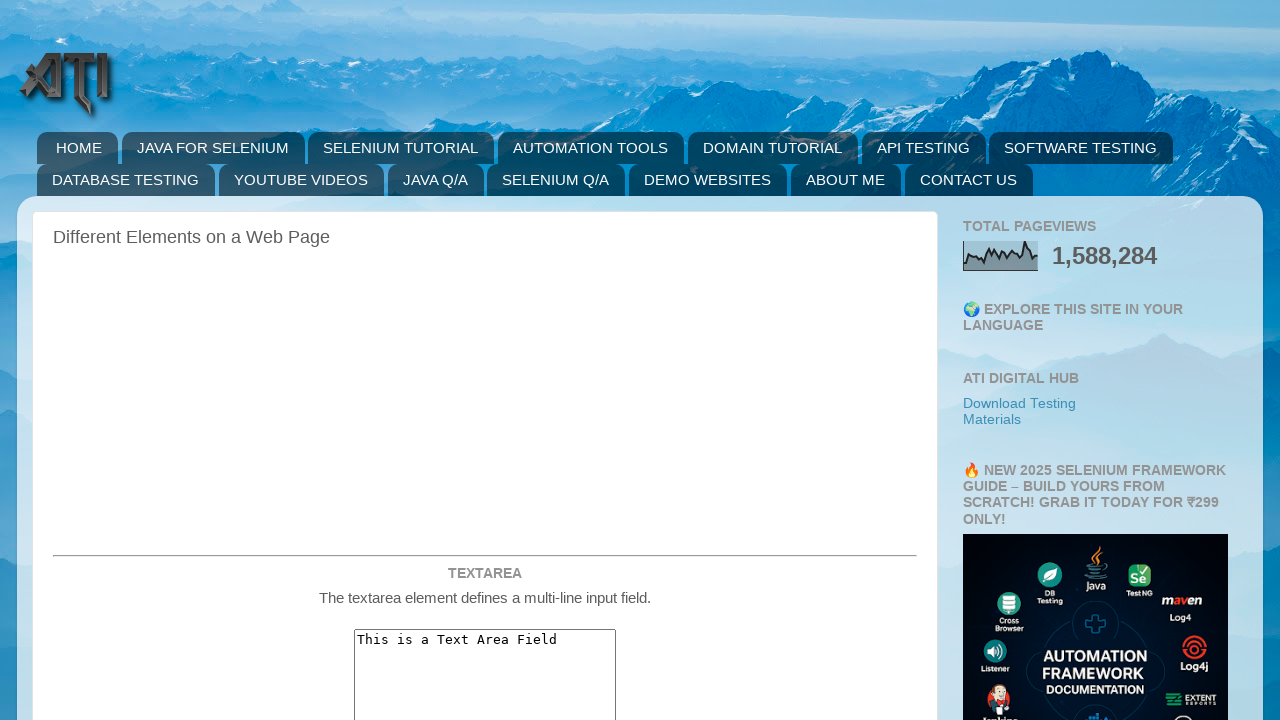

Waited for double-click button to load
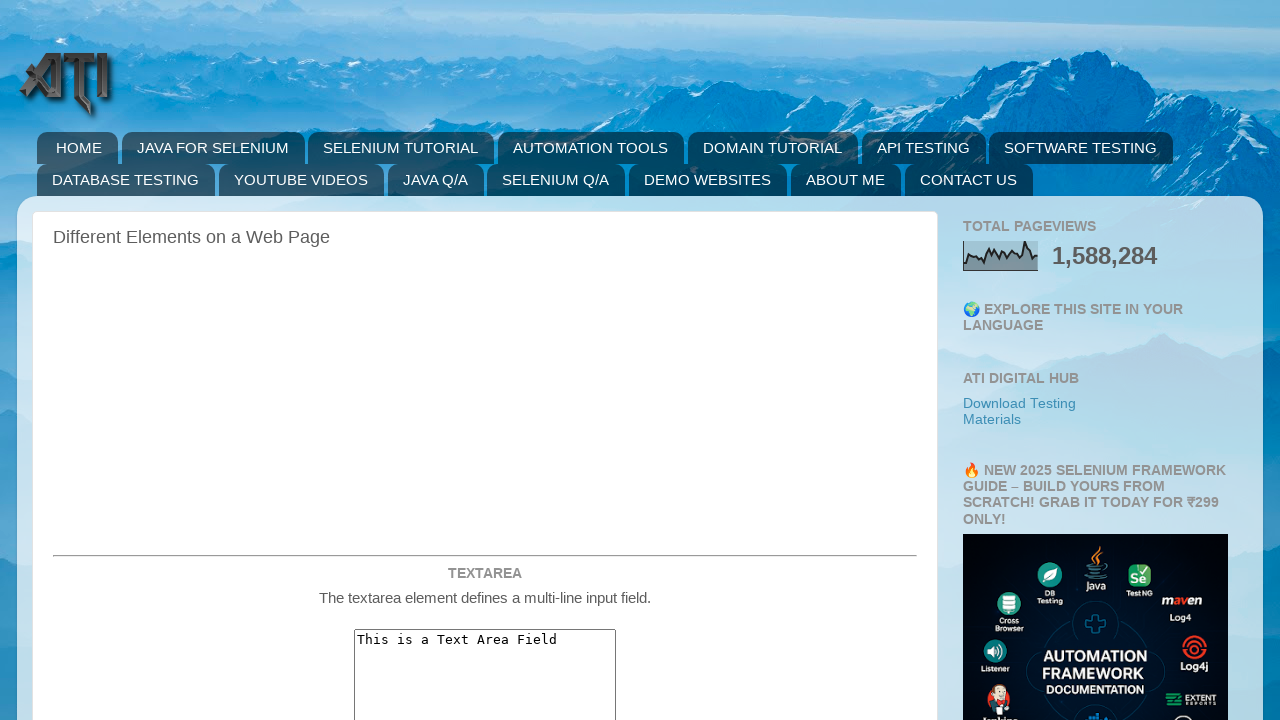

Performed double-click on button at (485, 360) on #doubleClickBtn
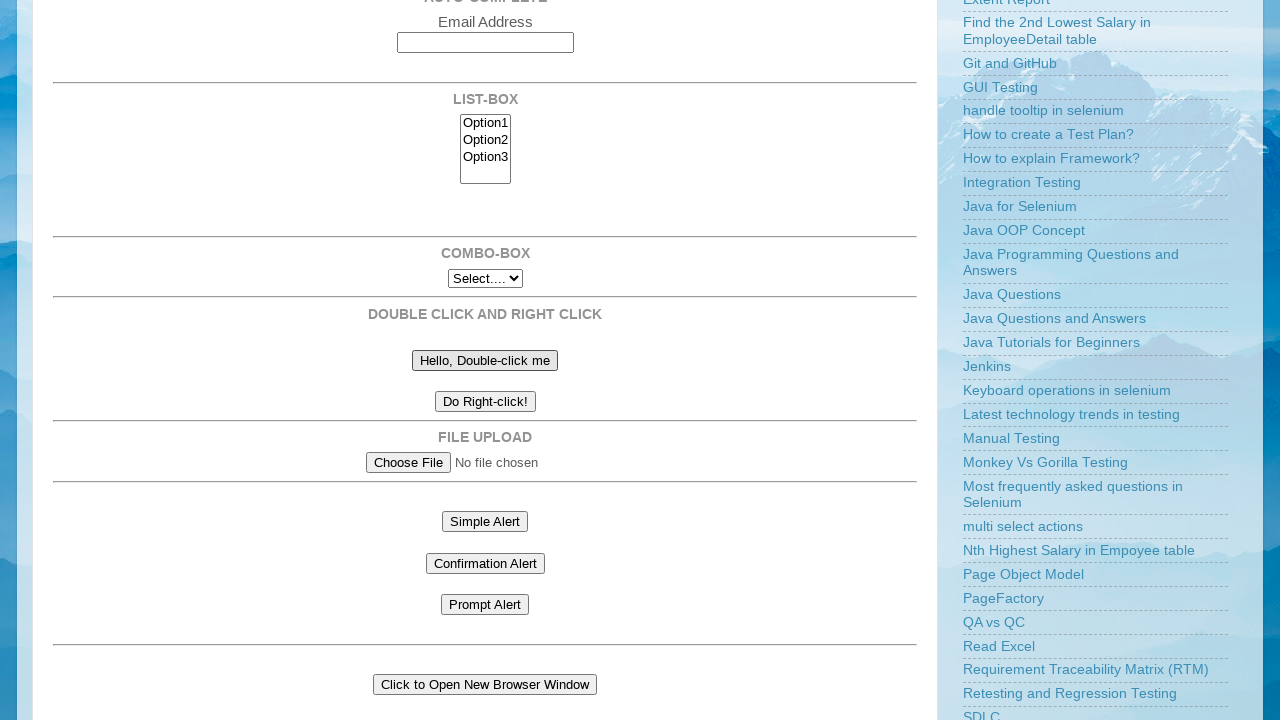

Waited for right-click button to load
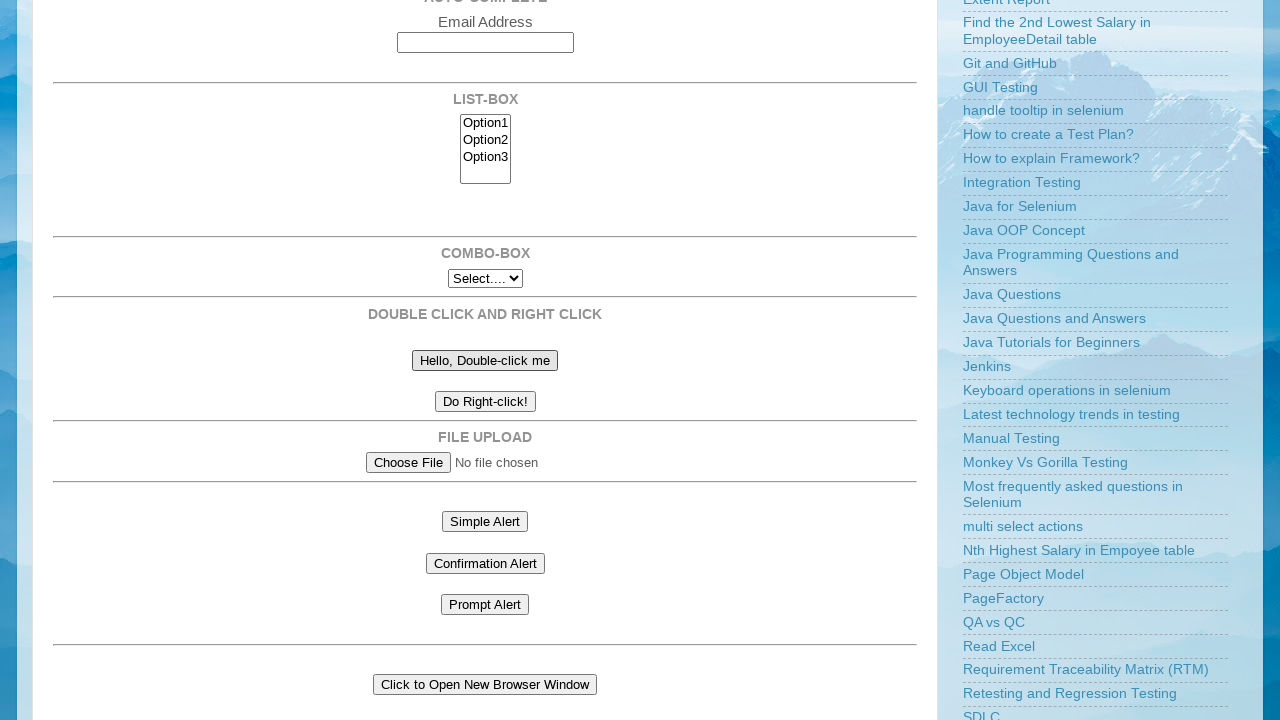

Performed right-click on button at (485, 402) on #rightClickBtn
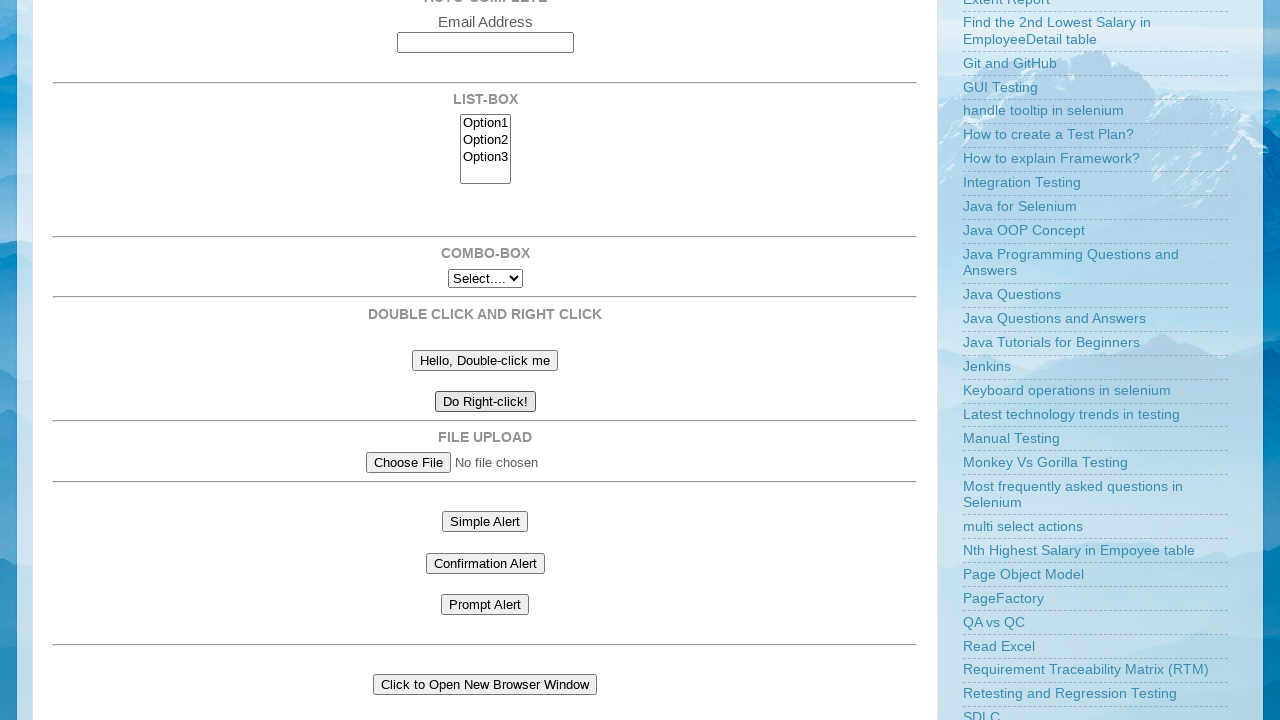

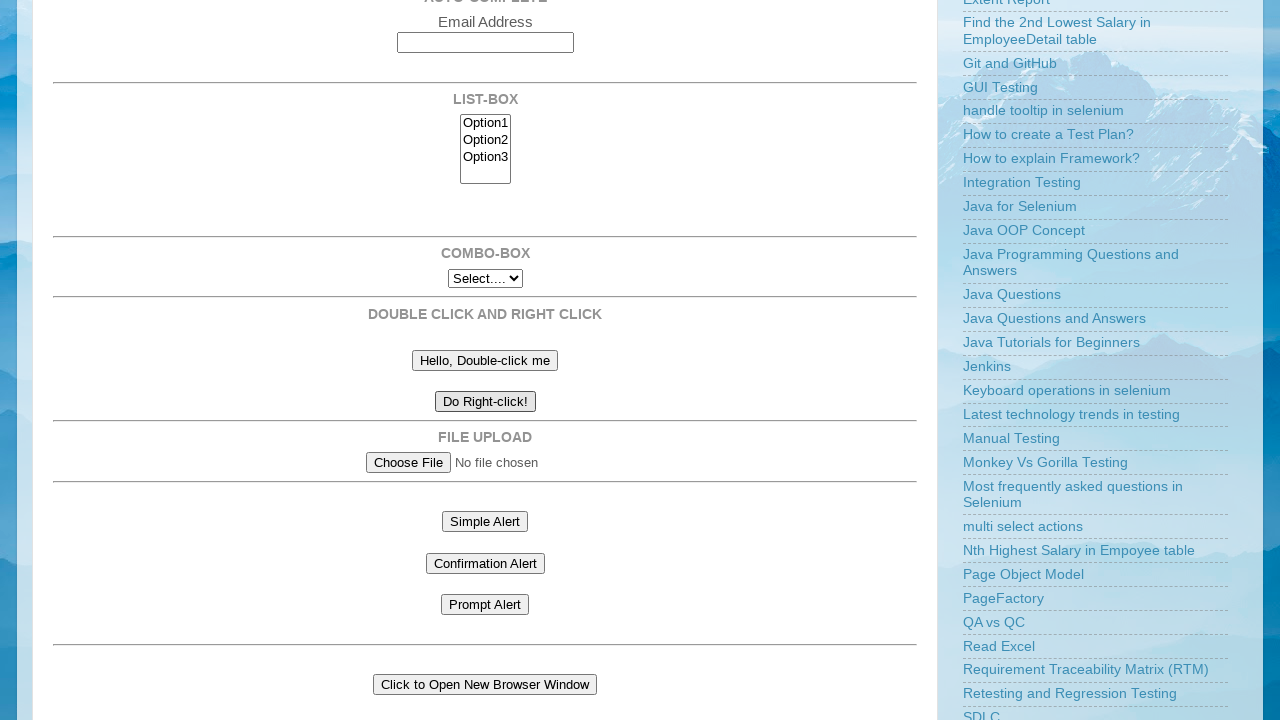